Navigates to Software Testing Help website and performs scrolling operations on the page

Starting URL: https://www.softwaretestinghelp.com/

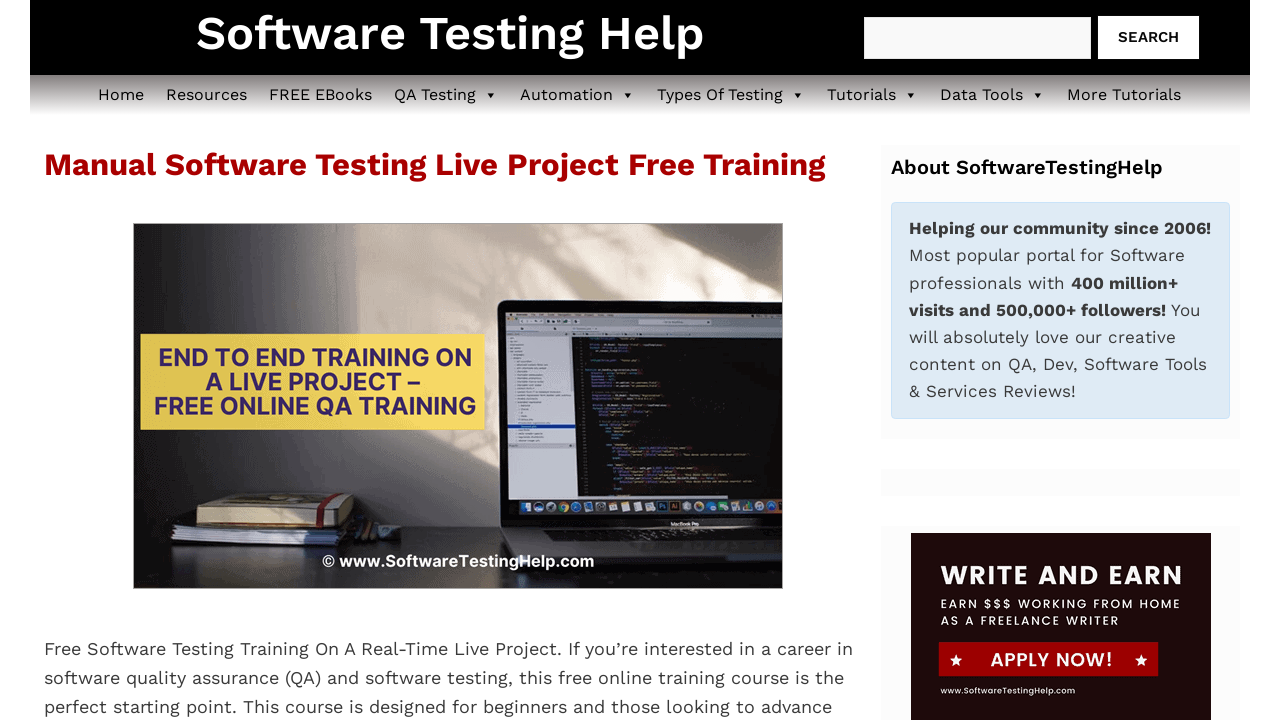

Navigated to Software Testing Help website
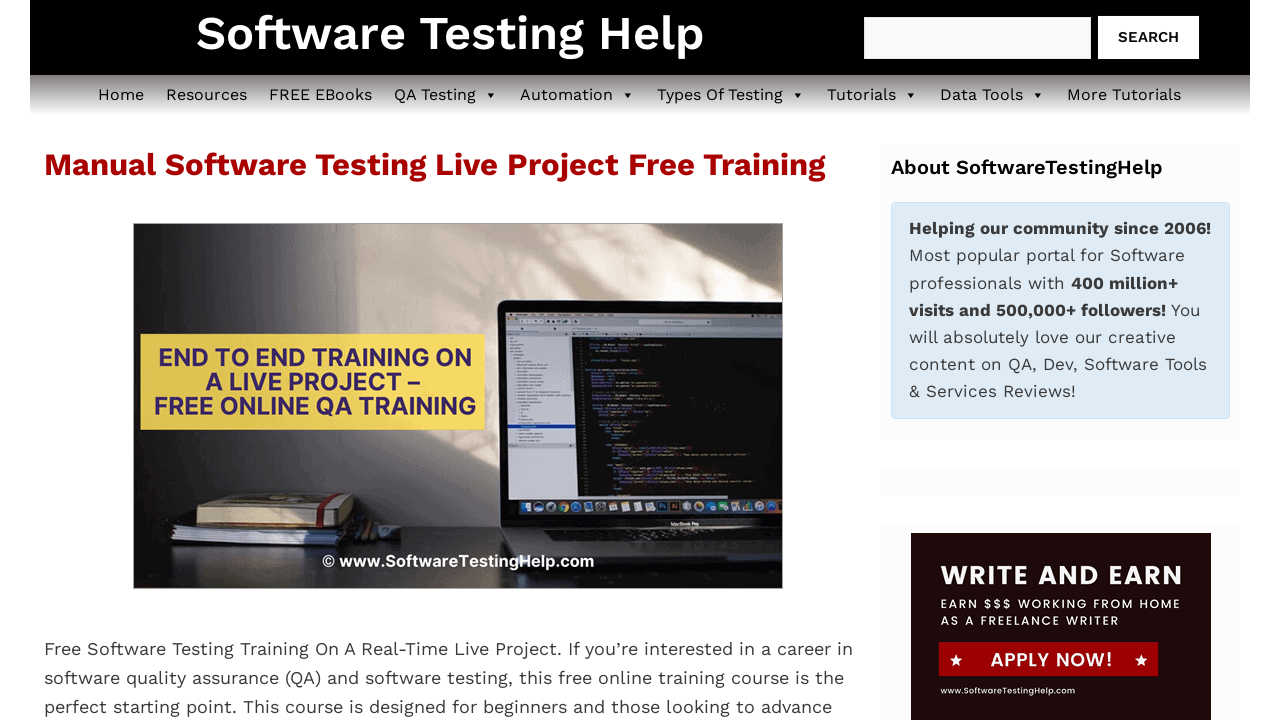

Scrolled down to 2000 pixels from top
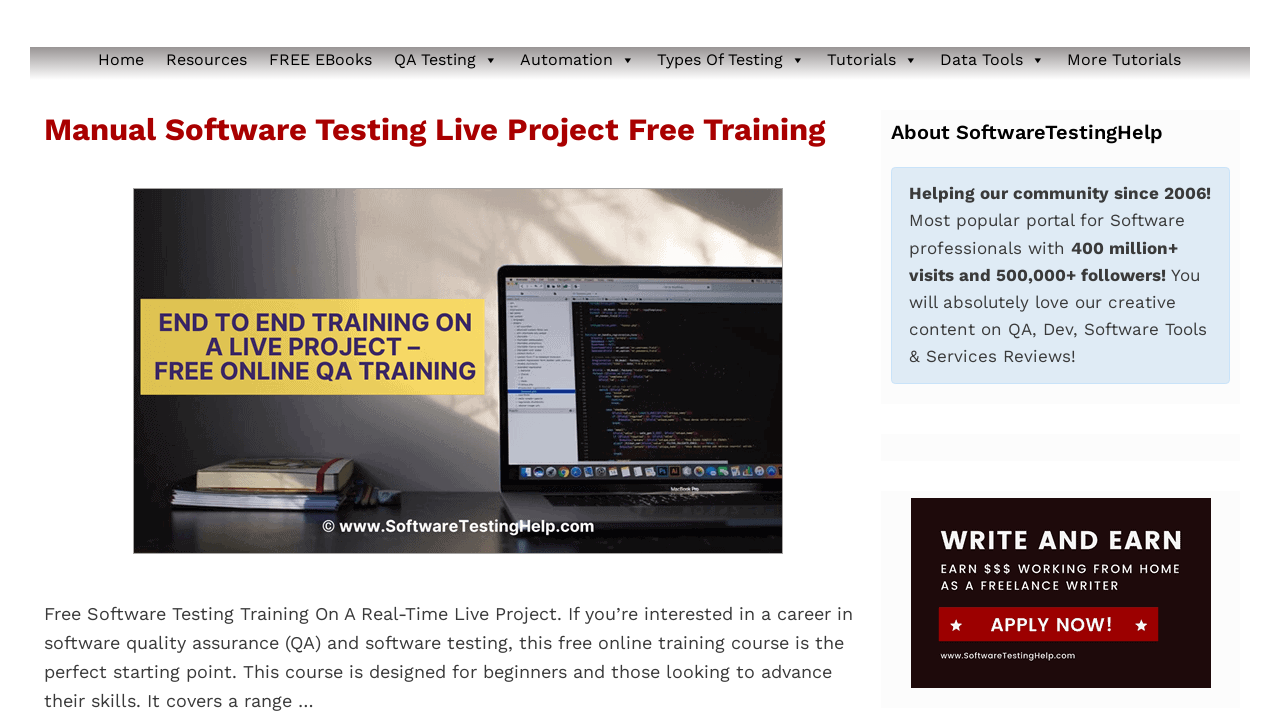

Scrolled down by additional 500 pixels
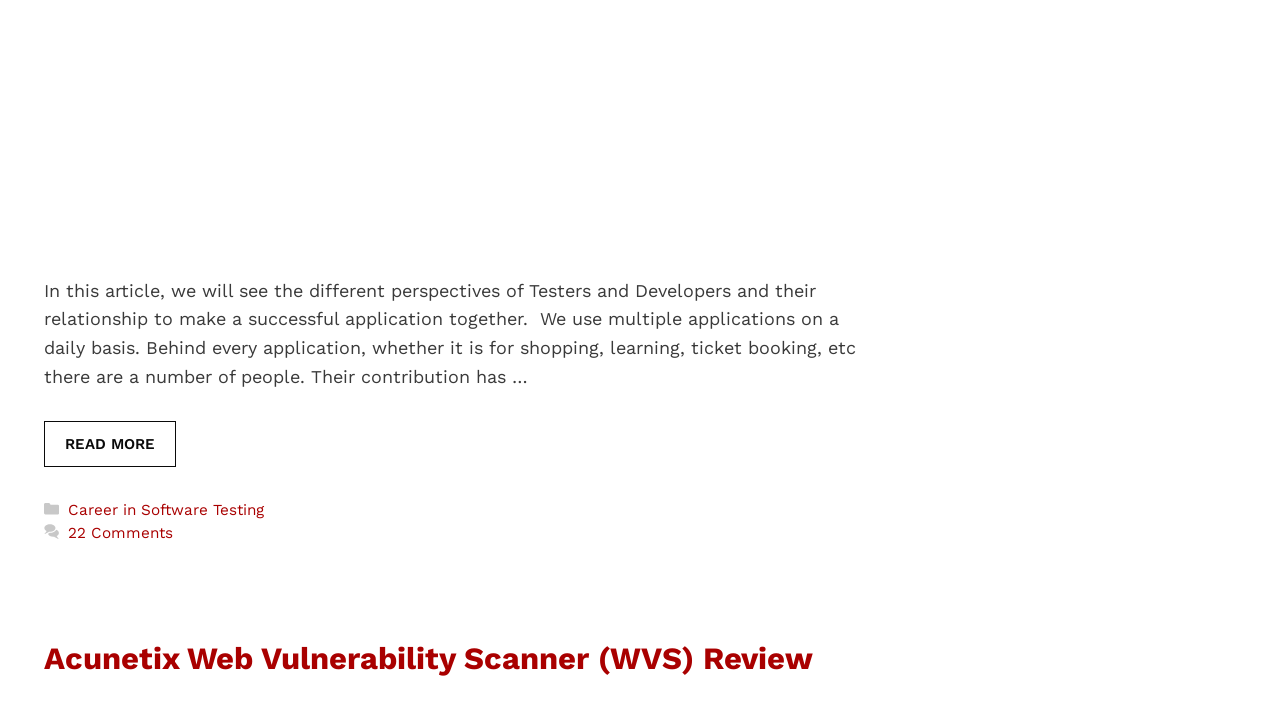

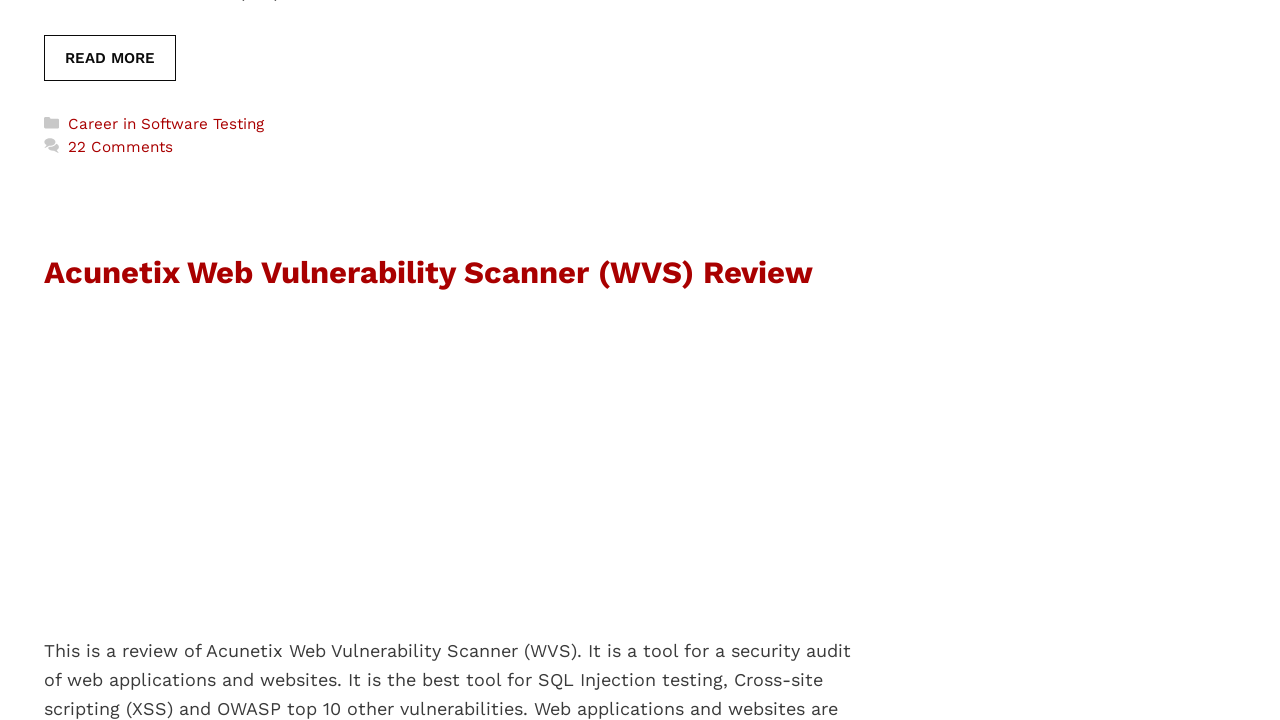